Tests e-commerce checkout flow by searching for a specific product (Brocolli), adding it to cart, and proceeding through checkout steps

Starting URL: https://rahulshettyacademy.com/seleniumPractise/#/

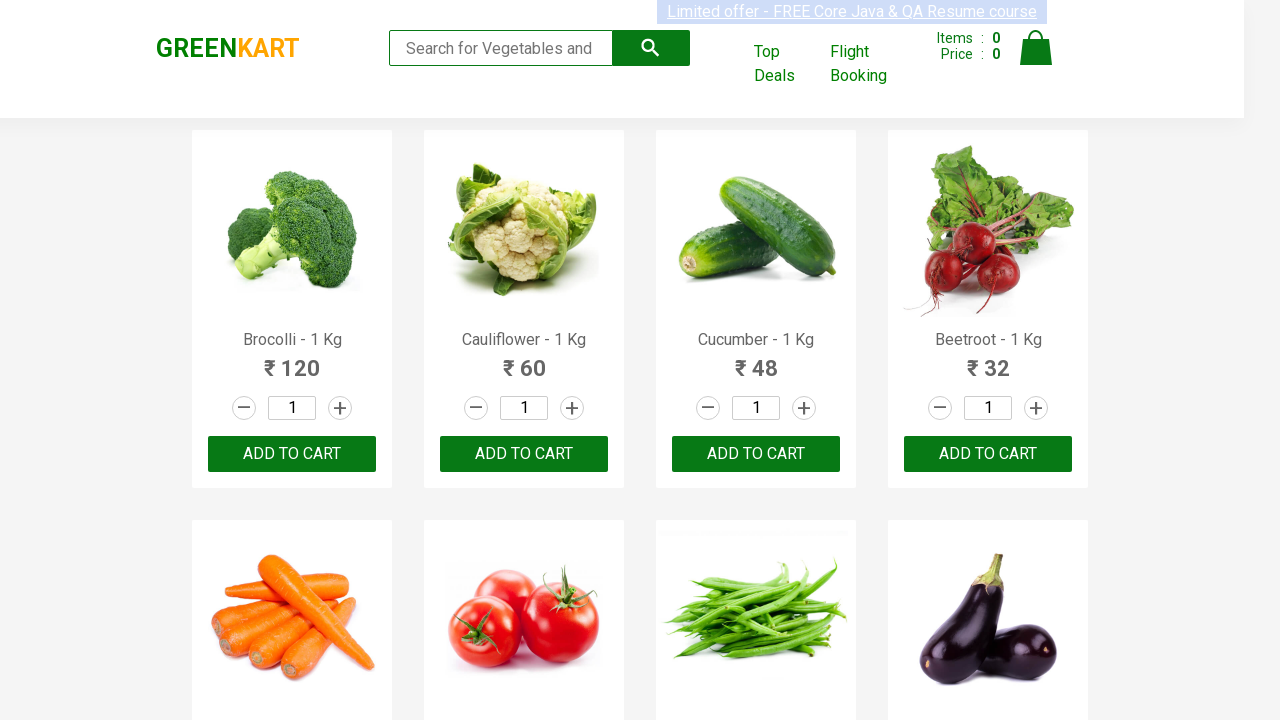

Waited for products to load
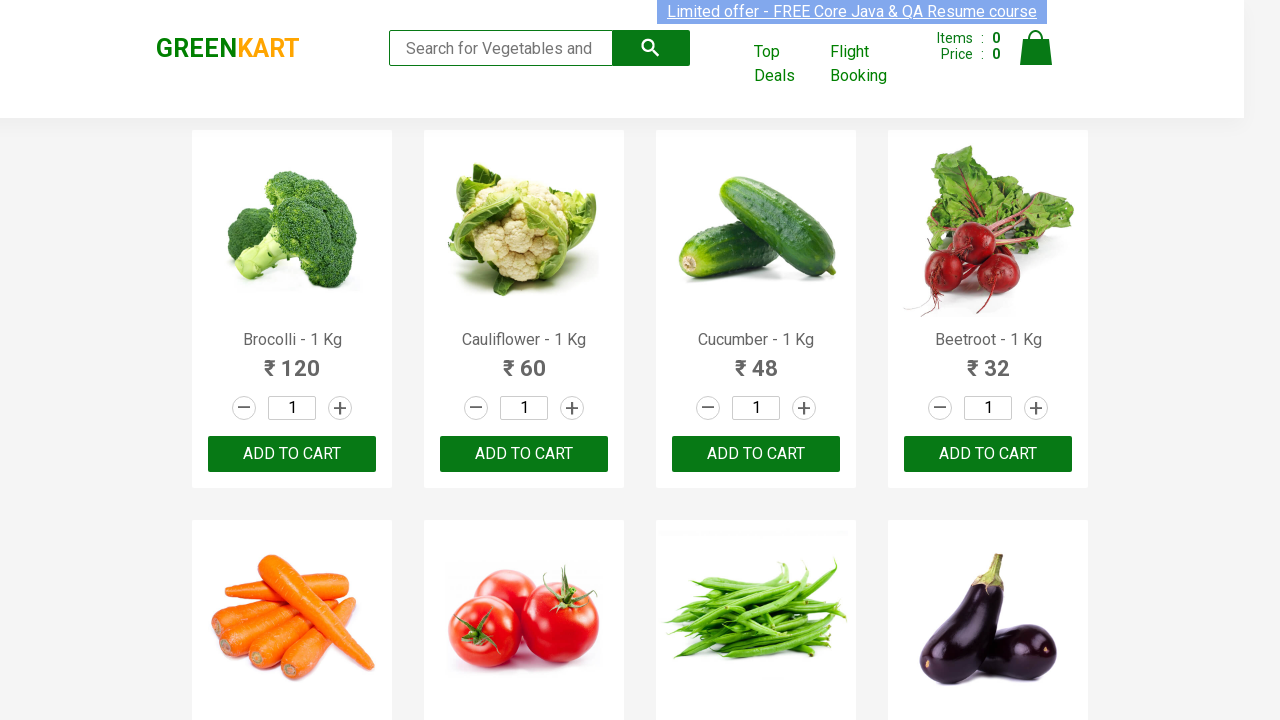

Located all product elements
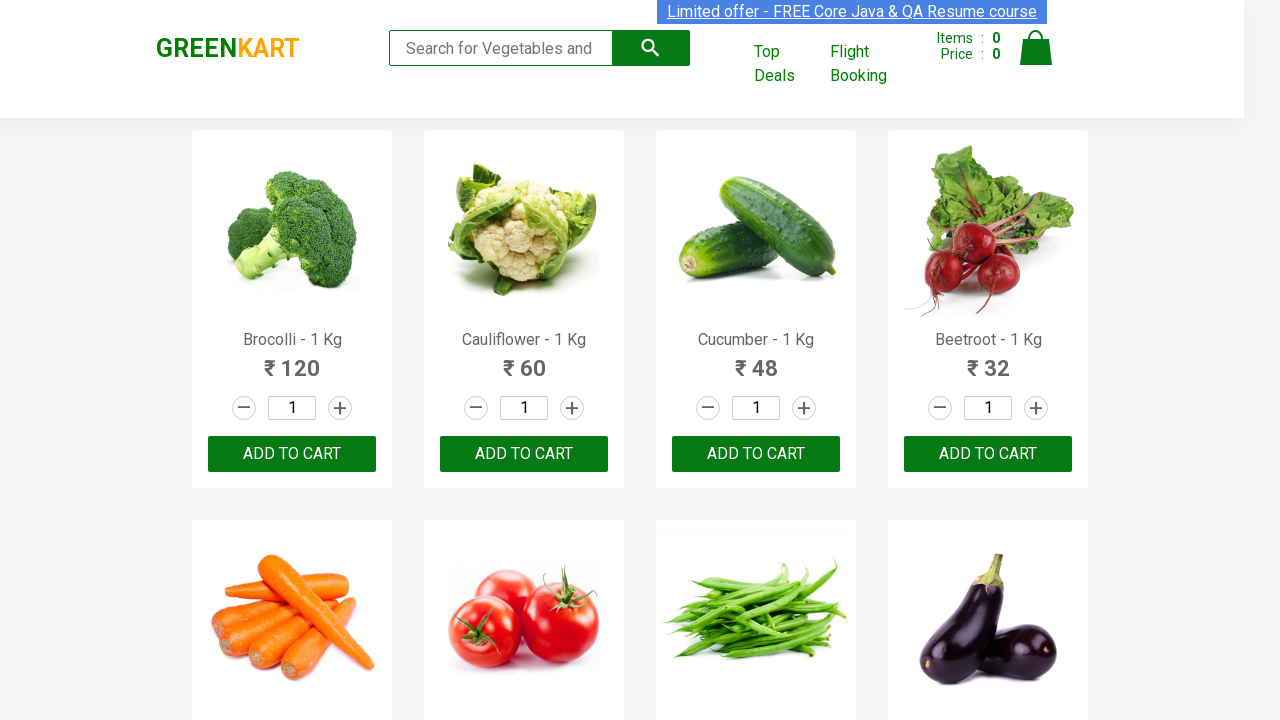

Retrieved product name: Brocolli - 1 Kg
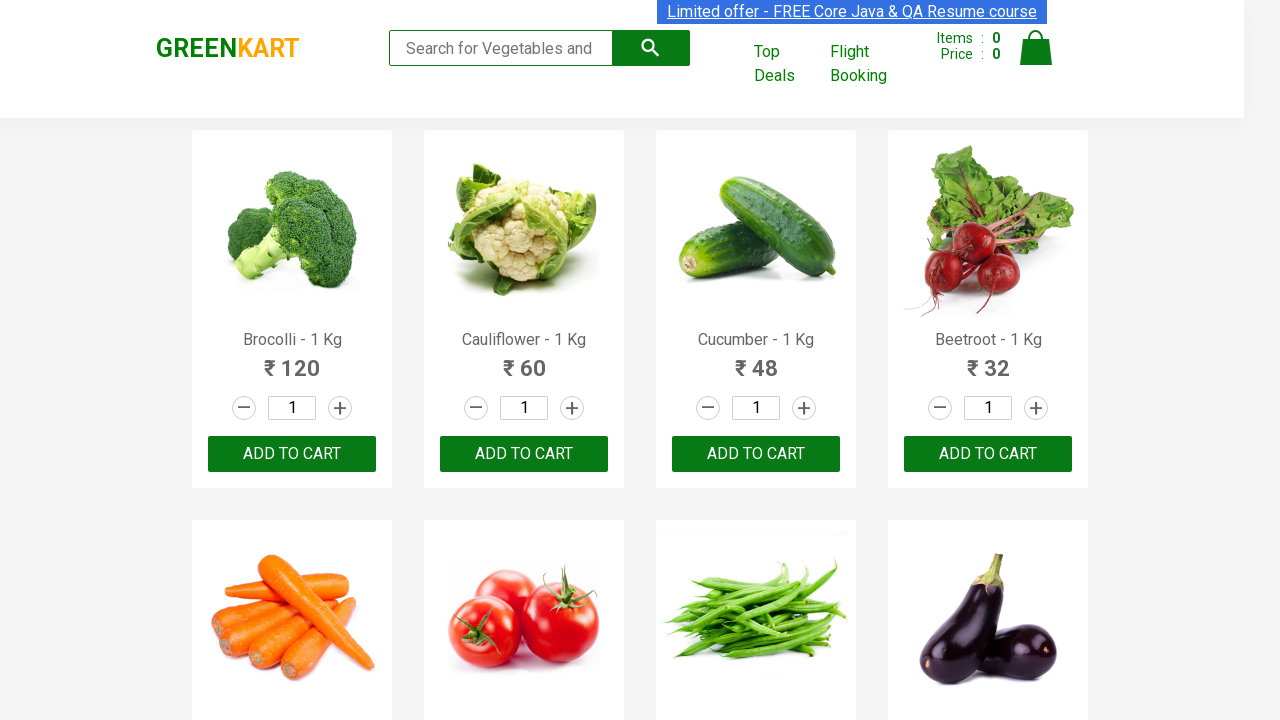

Found Brocolli product and clicked add to cart button at (292, 454) on .product >> nth=0 >> button
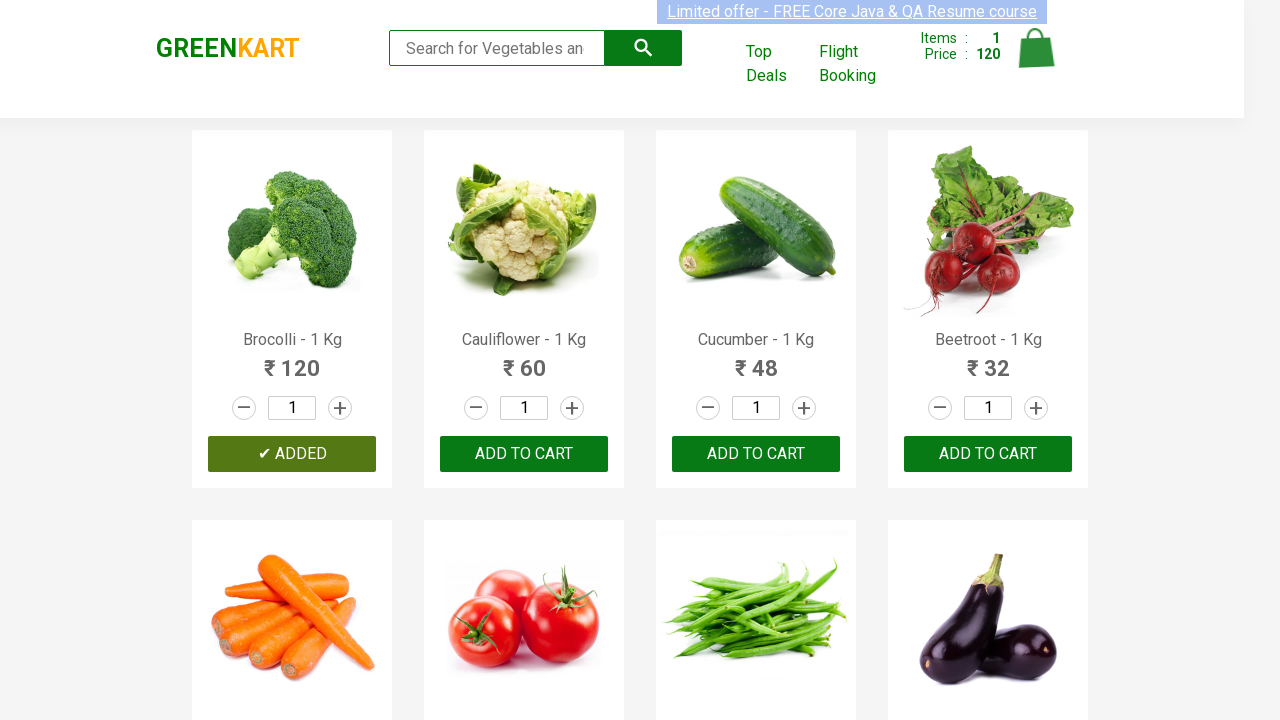

Clicked on cart icon at (1036, 48) on .cart-icon > img
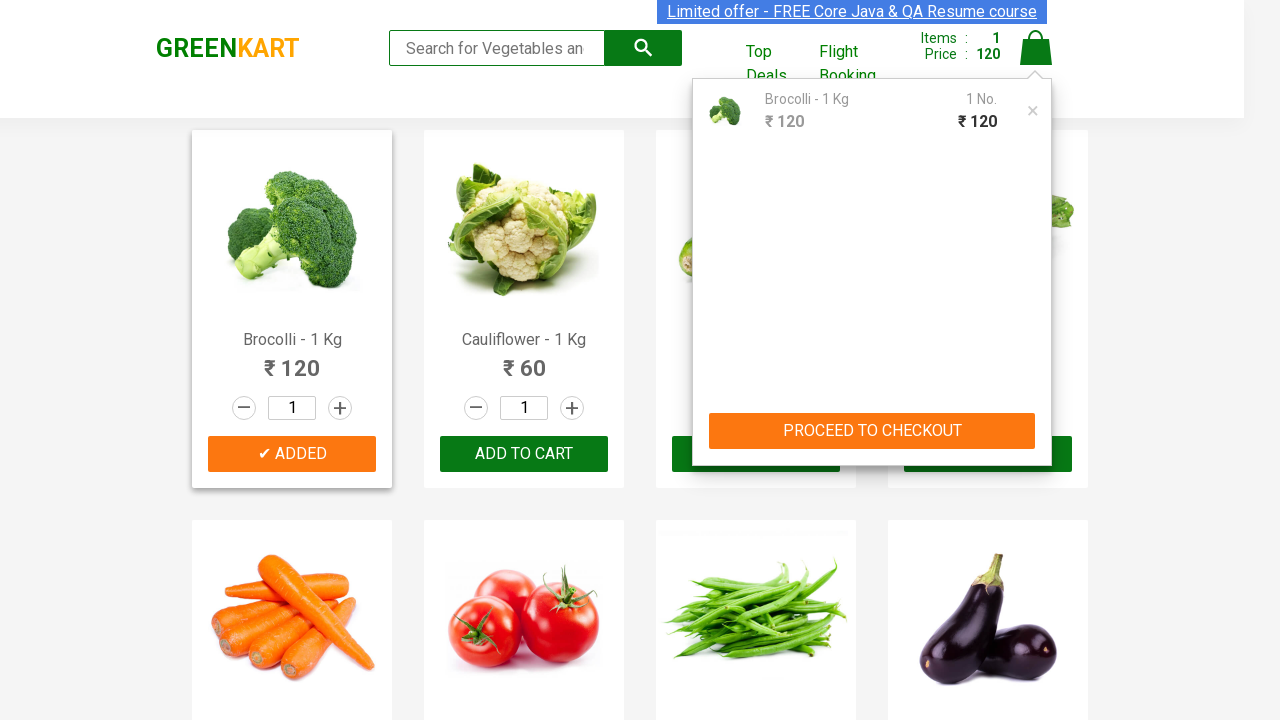

Clicked PROCEED TO CHECKOUT button at (872, 431) on internal:text="PROCEED TO CHECKOUT"i
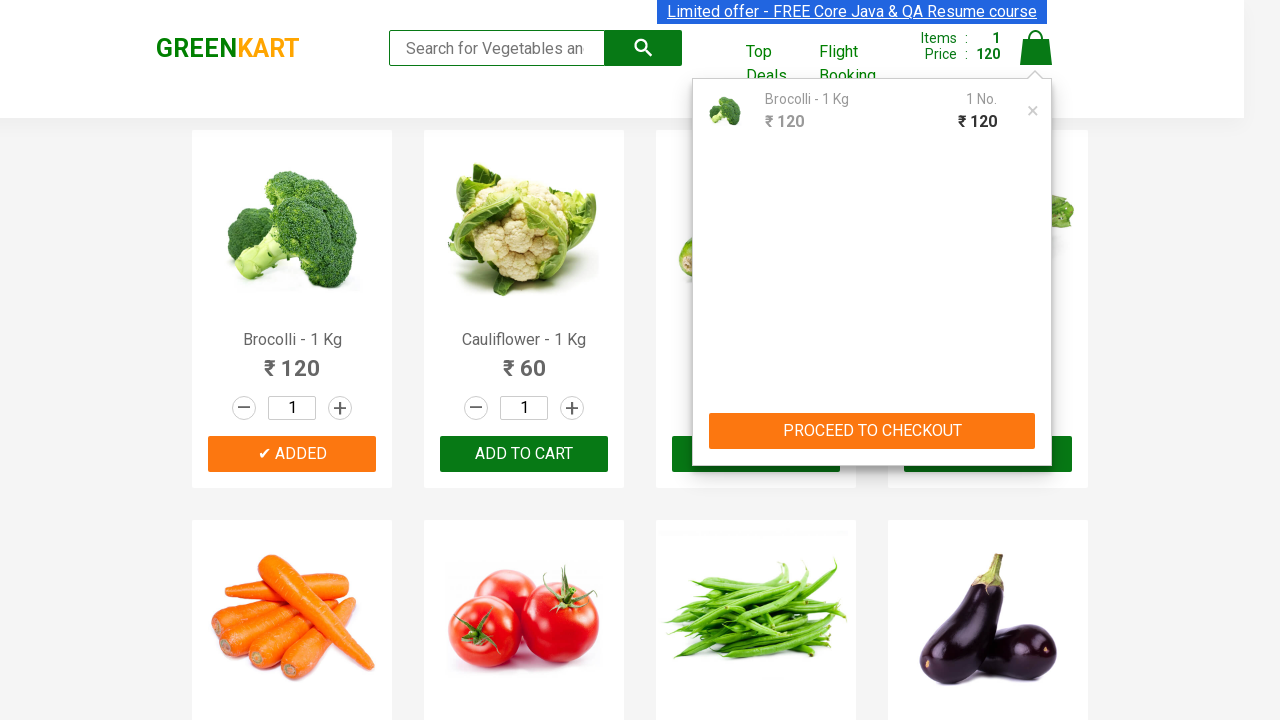

Clicked Place Order button at (1036, 420) on internal:text="Place Order"i
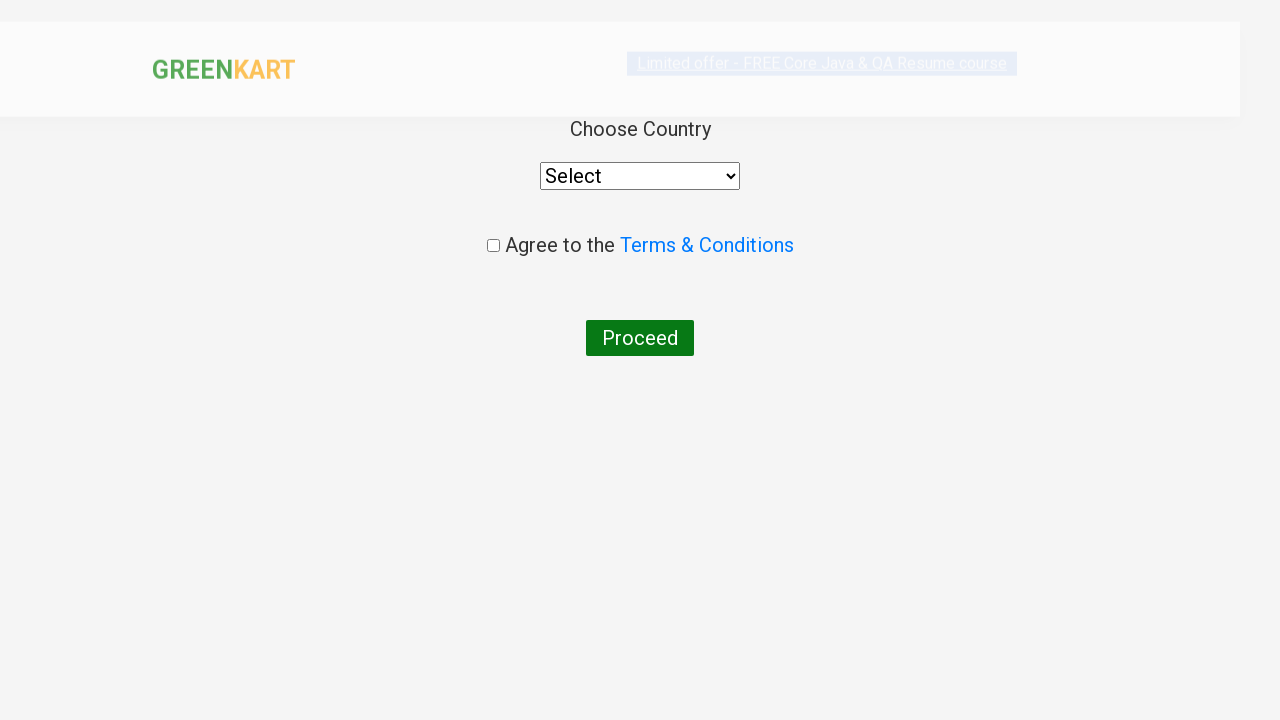

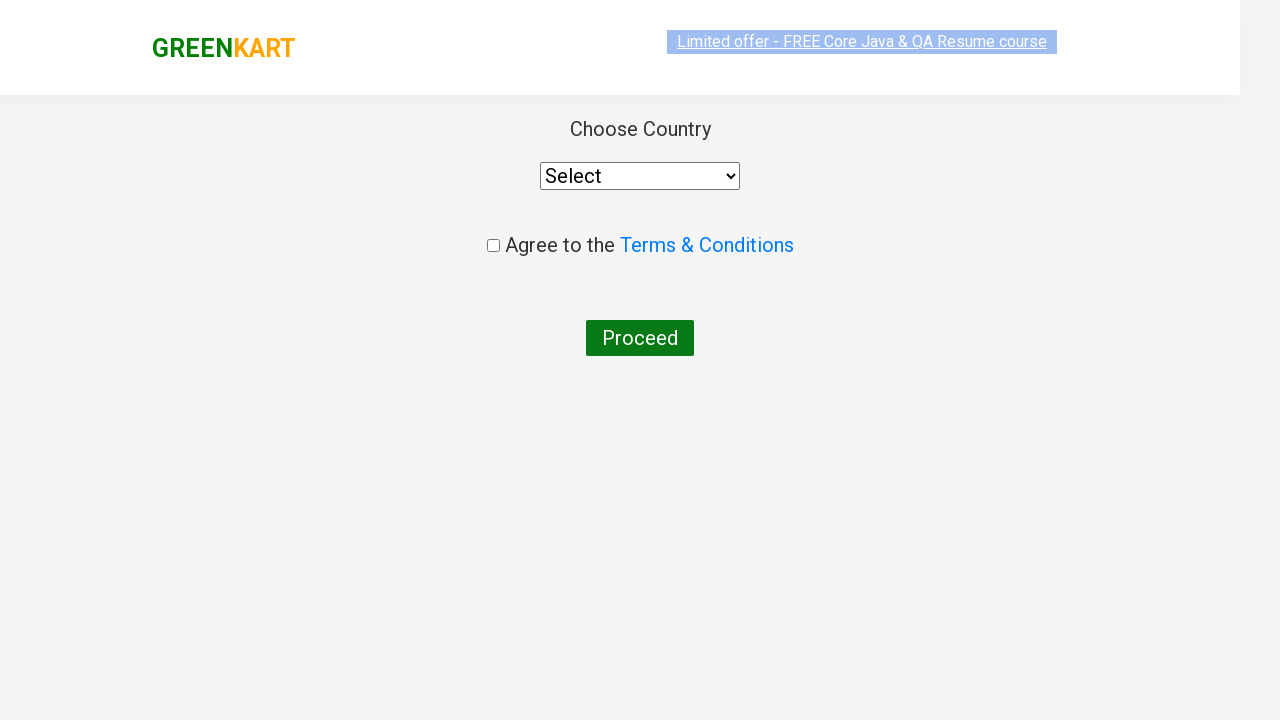